Clicks on "Click Here" link to open a new window and attempts to get the "New Window" text (this test is expected to fail as it doesn't switch windows)

Starting URL: https://the-internet.herokuapp.com/windows

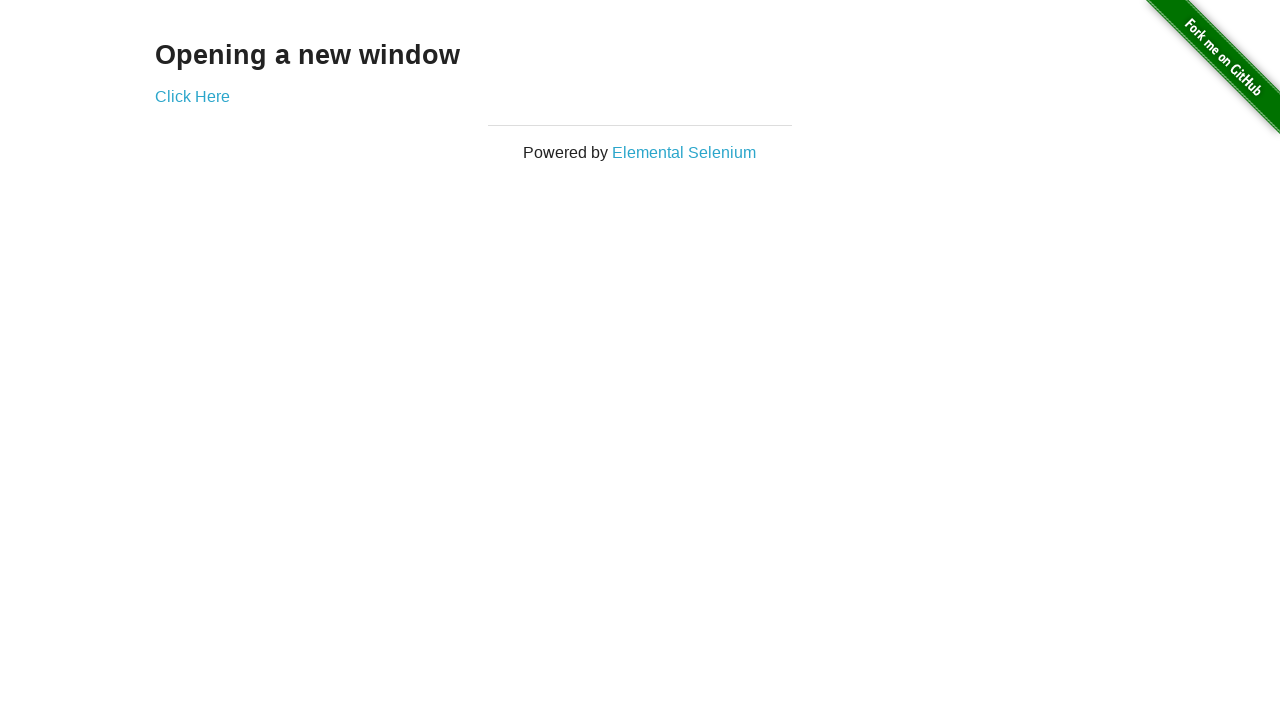

Navigated to the windows test page
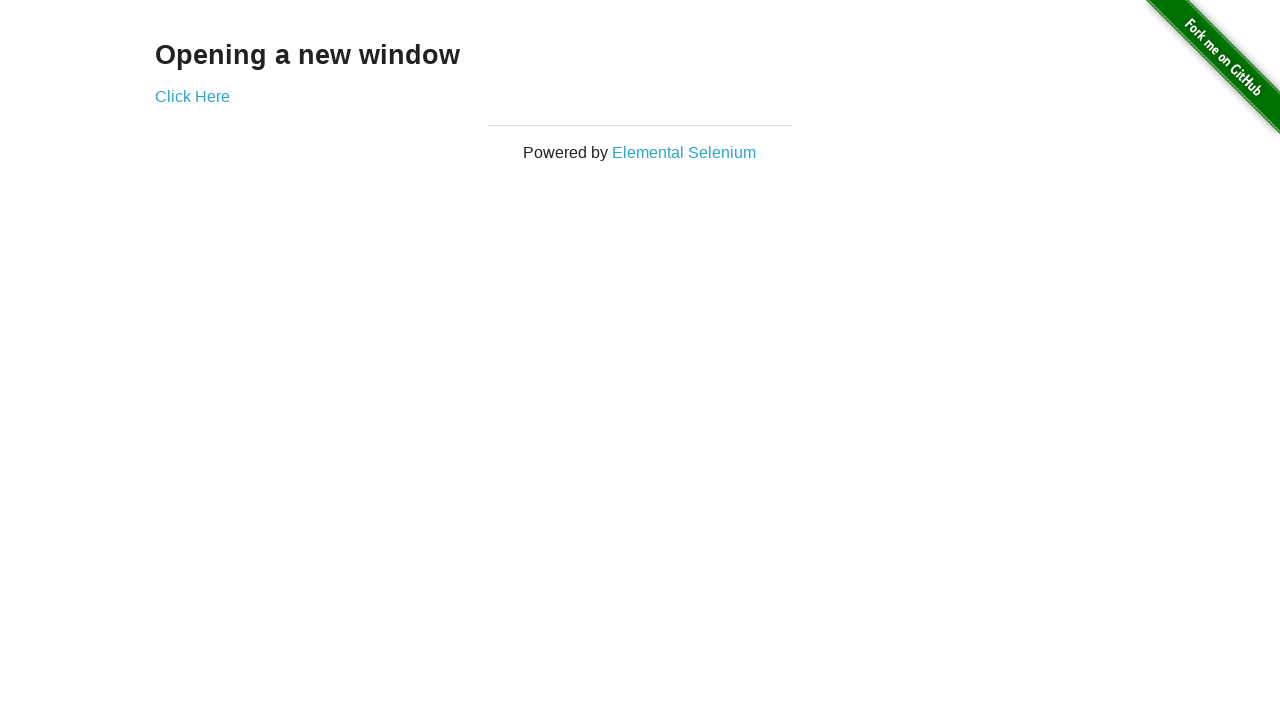

Clicked on 'Click Here' link to open new window at (192, 96) on xpath=//a[.='Click Here']
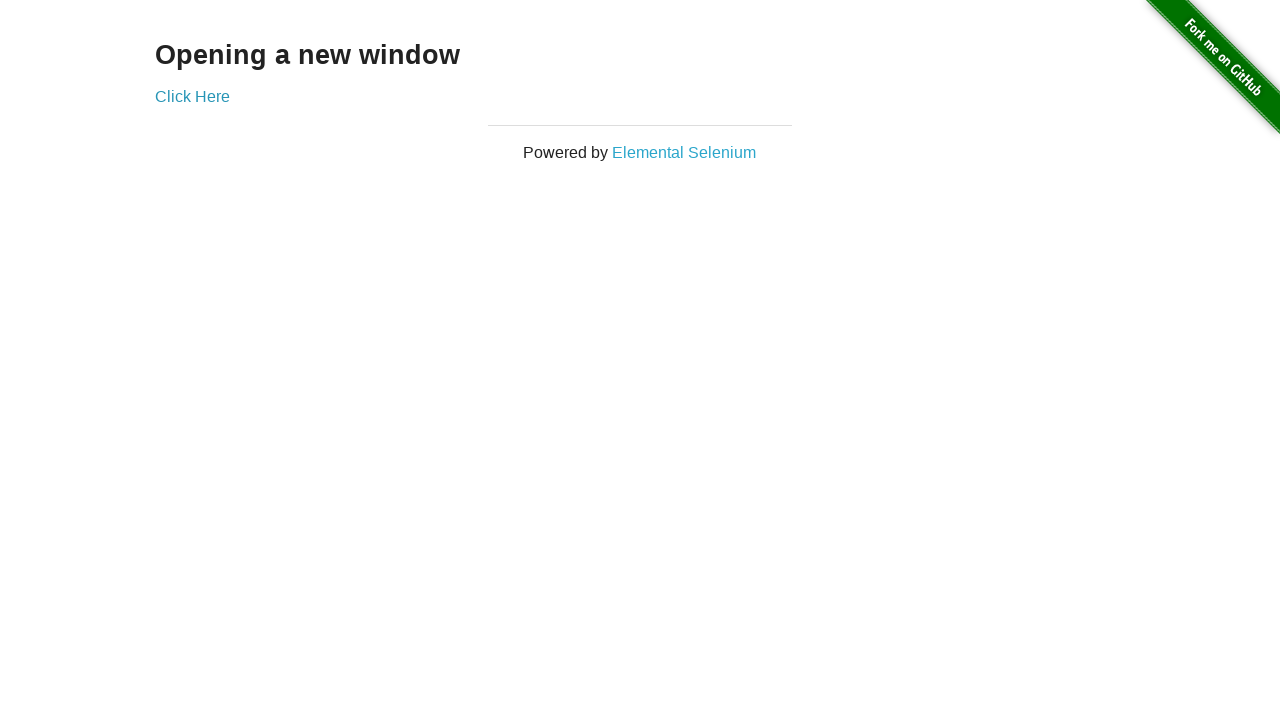

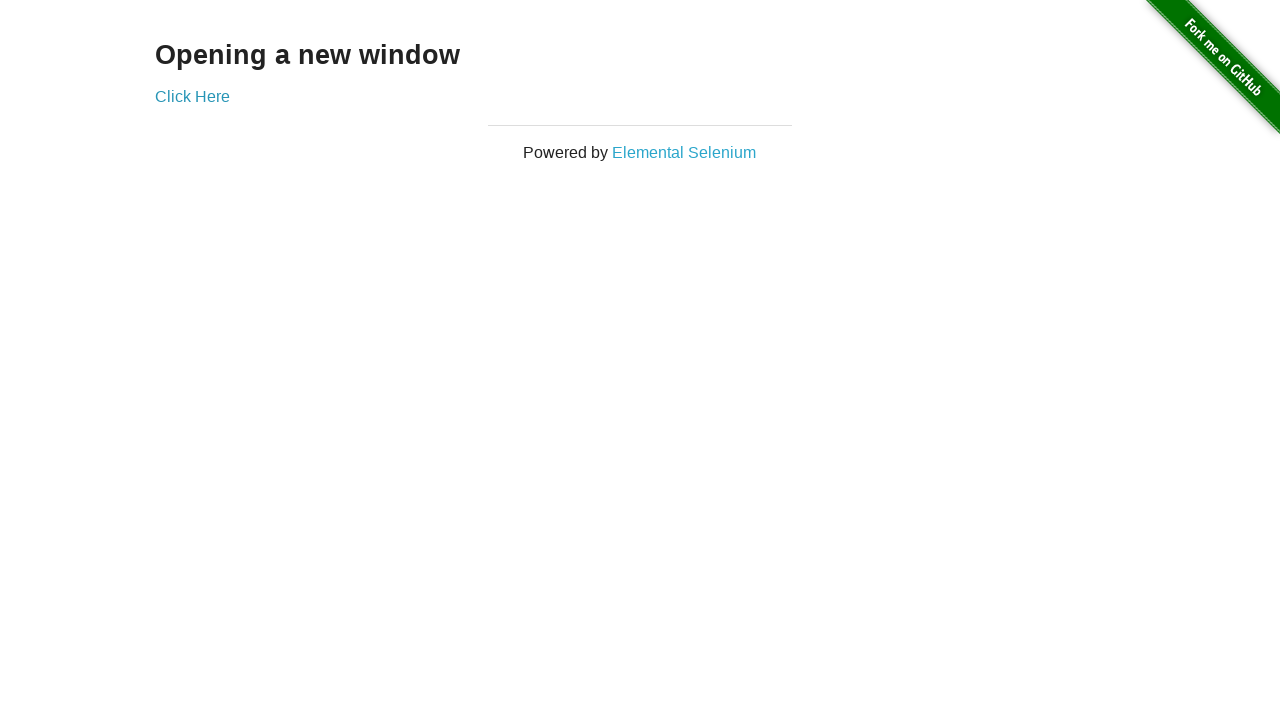